Tests context menu functionality by navigating to the context menu page, right-clicking on the designated area, and verifying the JavaScript alert contains the expected text.

Starting URL: https://the-internet.herokuapp.com/

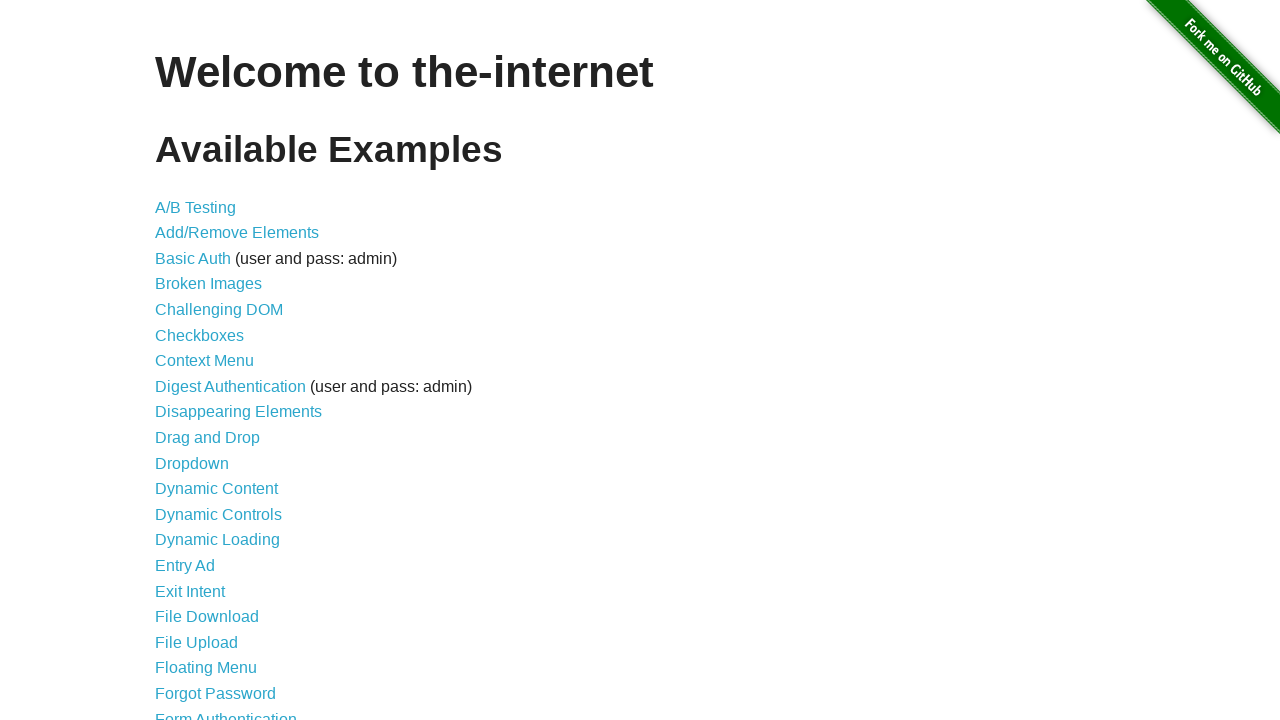

Clicked on the Context Menu link at (204, 361) on a[href='/context_menu']
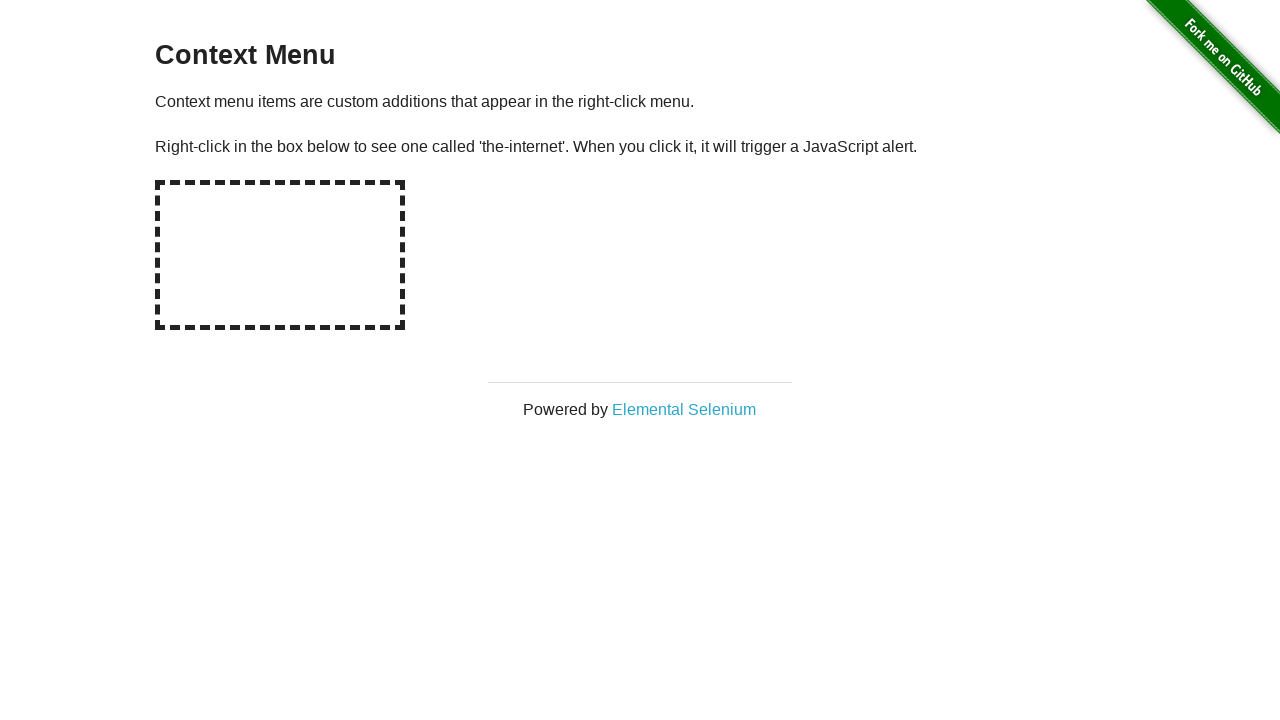

Hot-spot element is visible
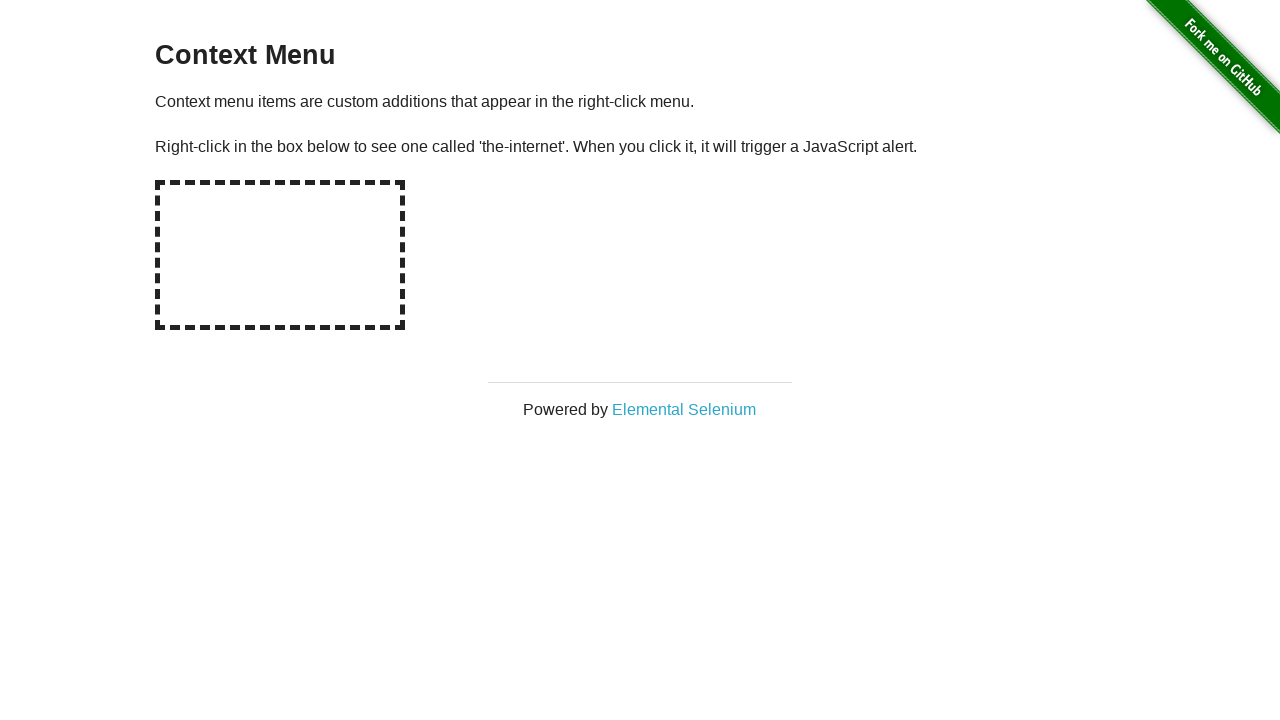

Right-clicked on the hot-spot area at (280, 255) on #hot-spot
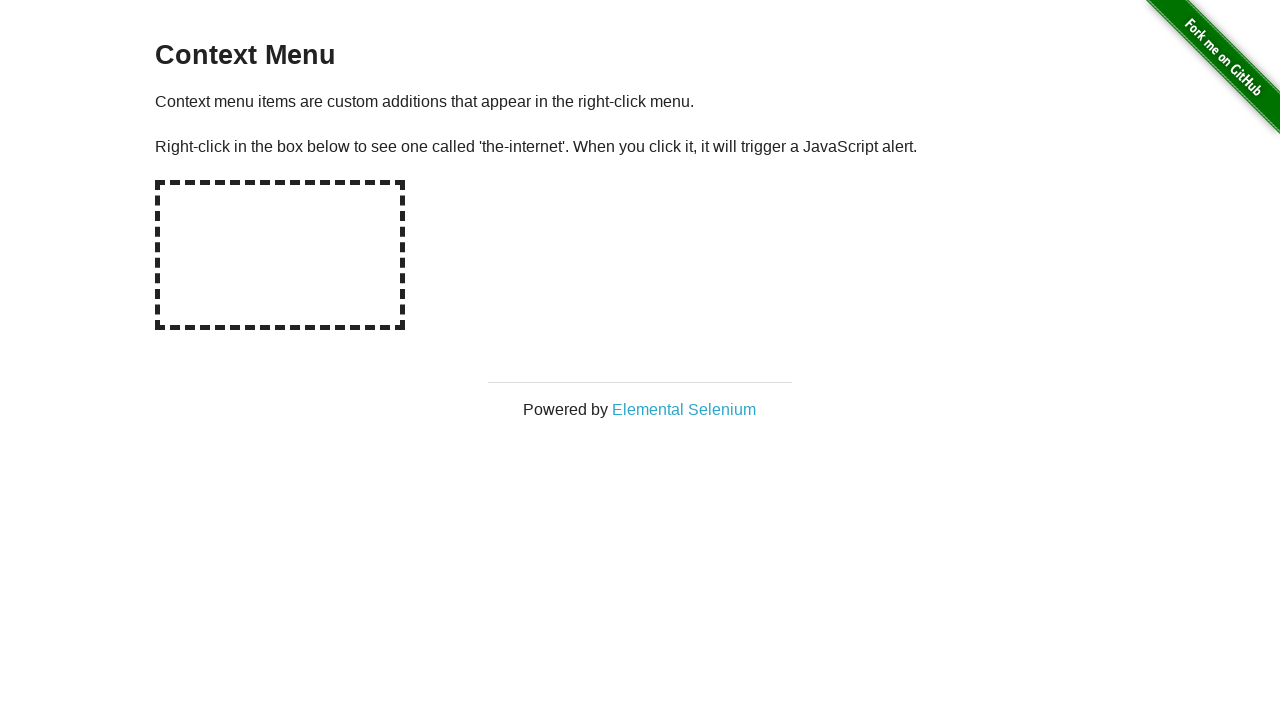

Set up dialog handler for JavaScript alerts
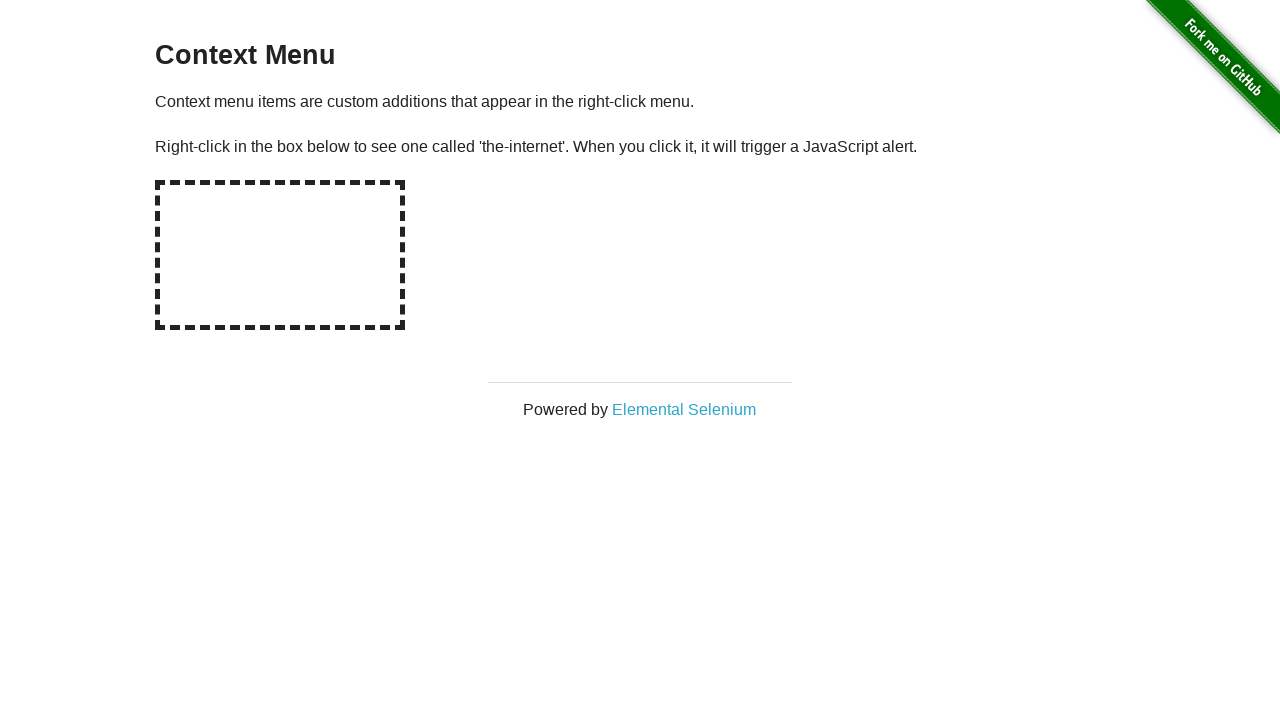

Right-clicked on hot-spot again to trigger alert with handler active at (280, 255) on #hot-spot
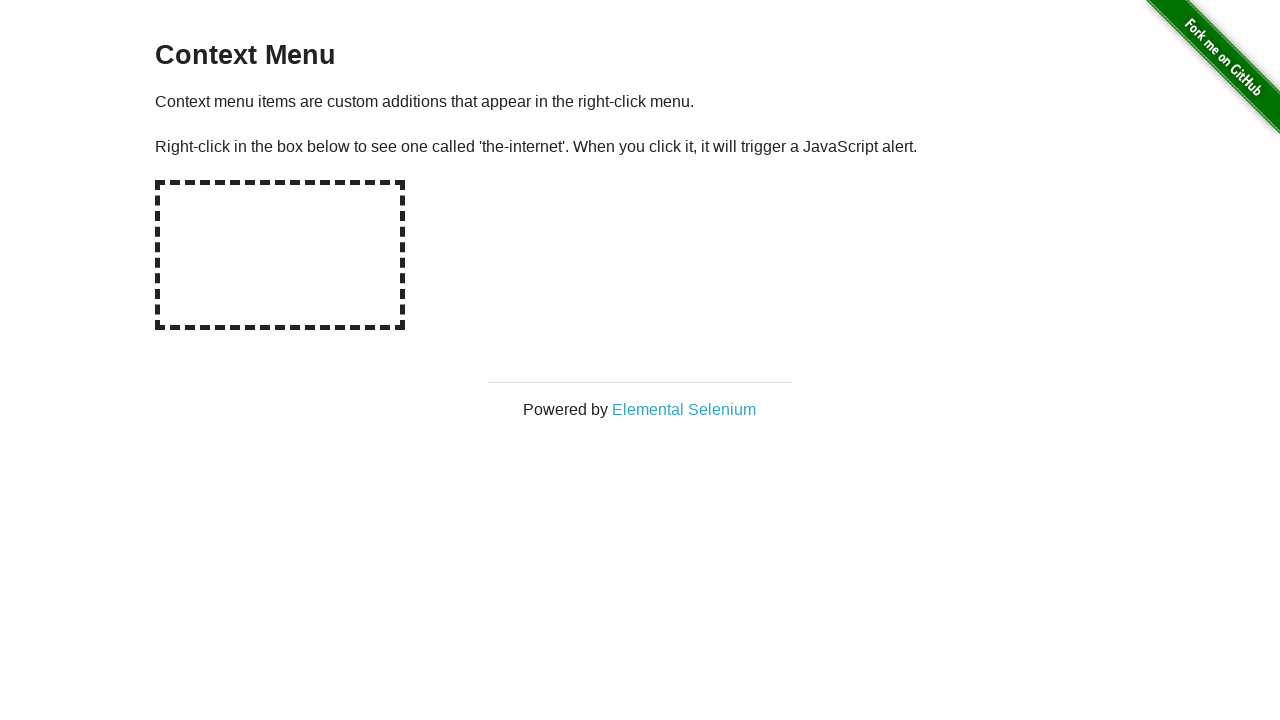

Waited for dialog to be processed
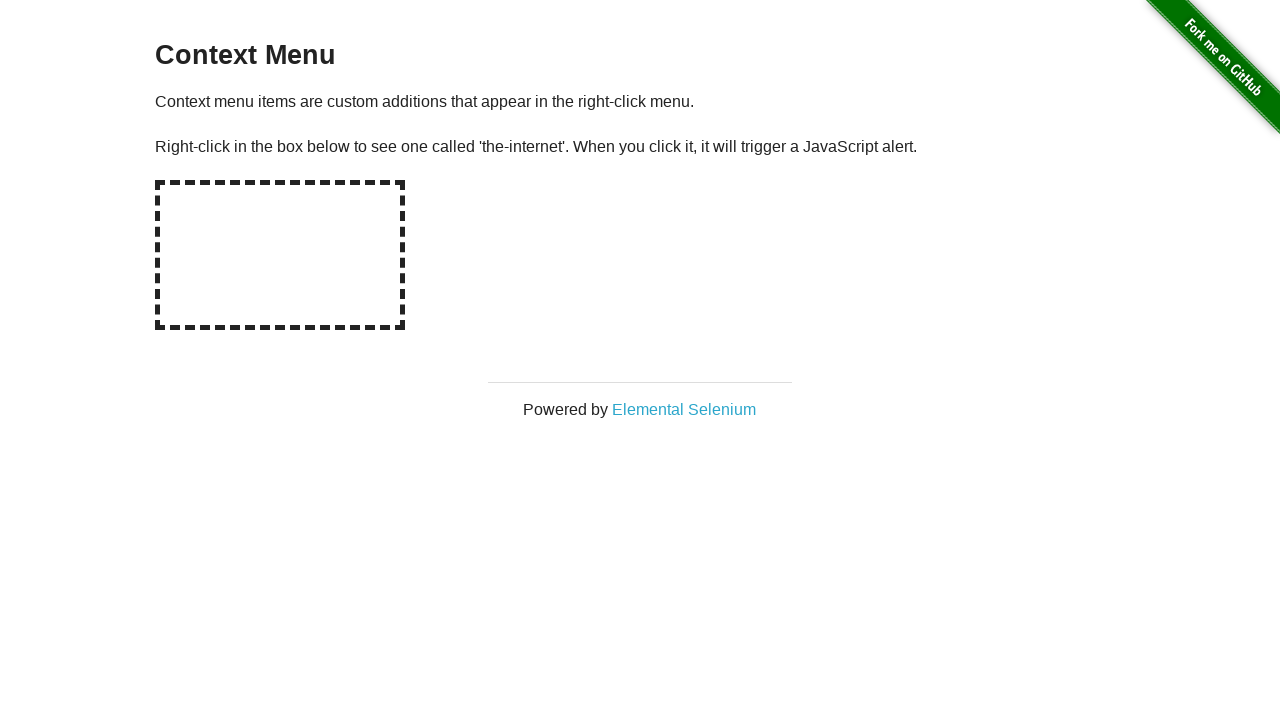

Verified alert message contains expected text: 'You selected a context menu'
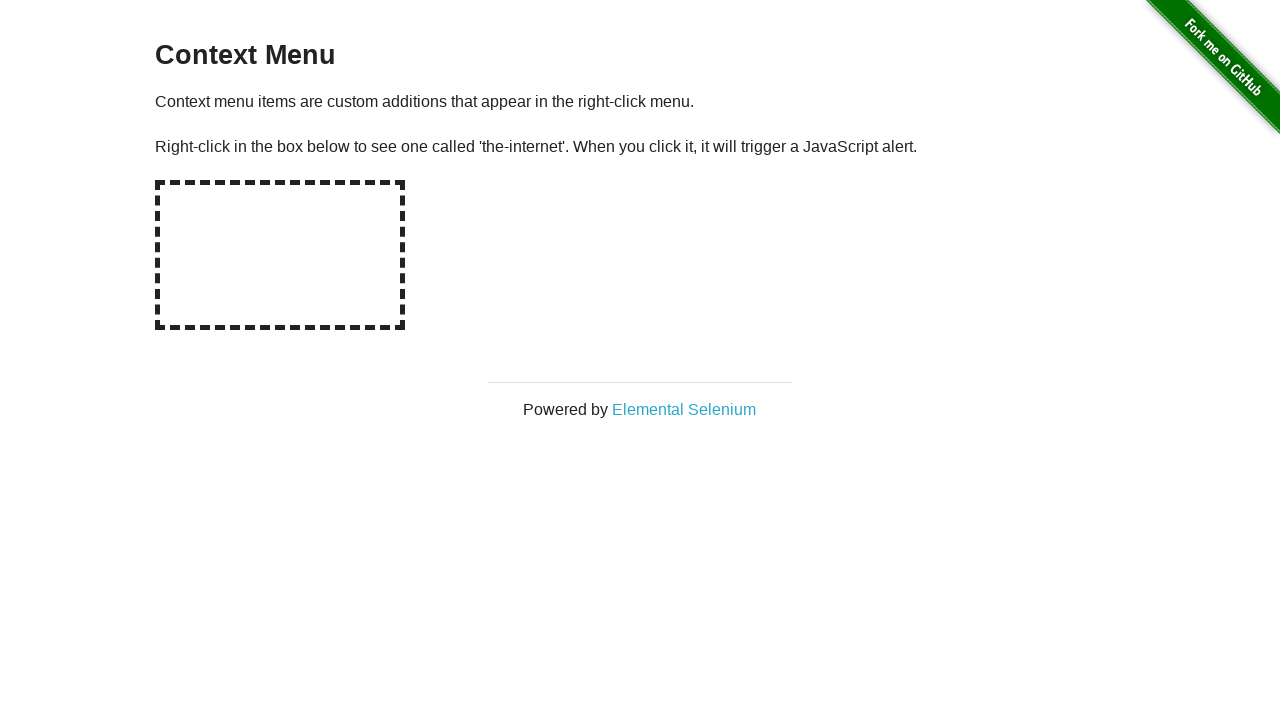

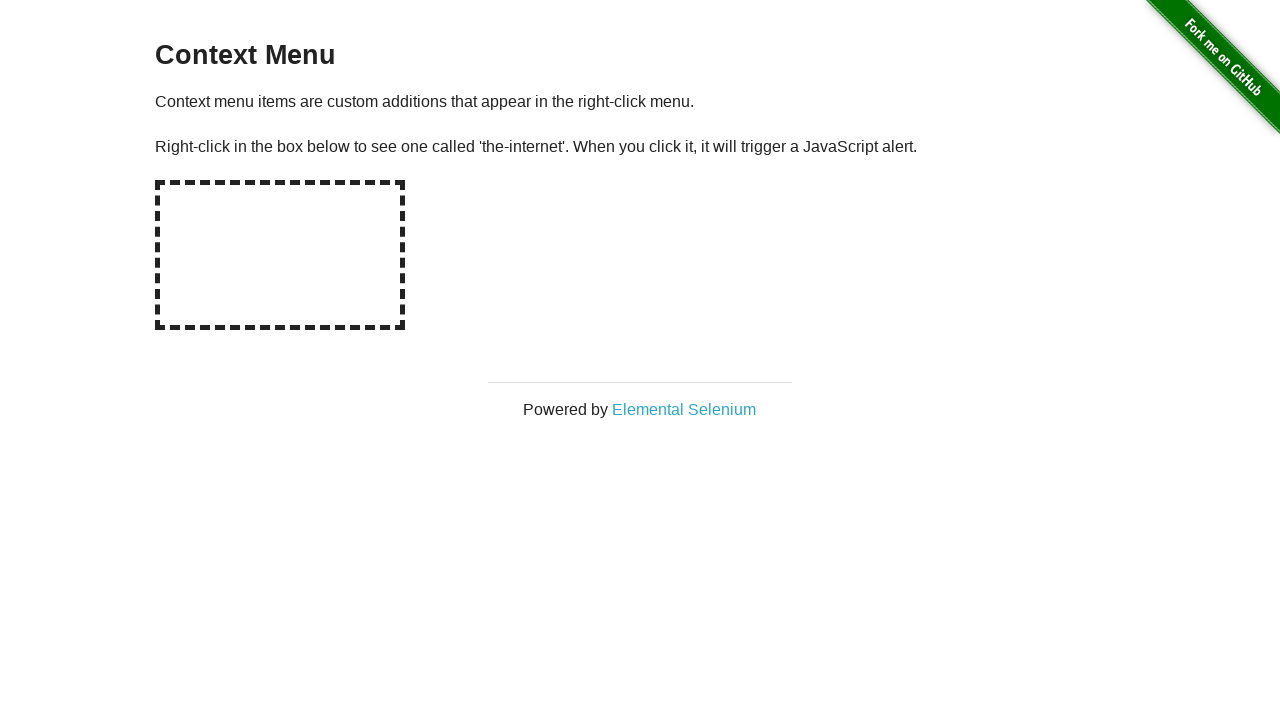